Tests alert functionality by entering a name and triggering an alert dialog, then accepting it

Starting URL: https://rahulshettyacademy.com/AutomationPractice/

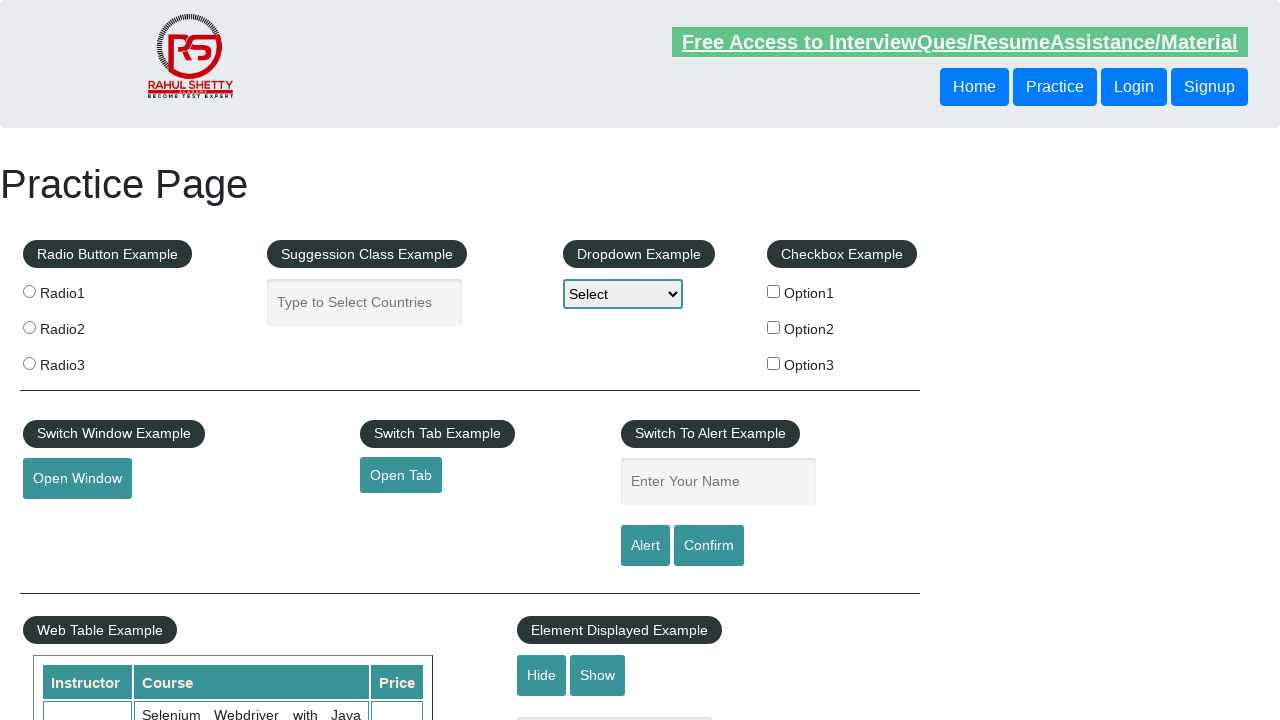

Filled name field with 'Chitra' on #name
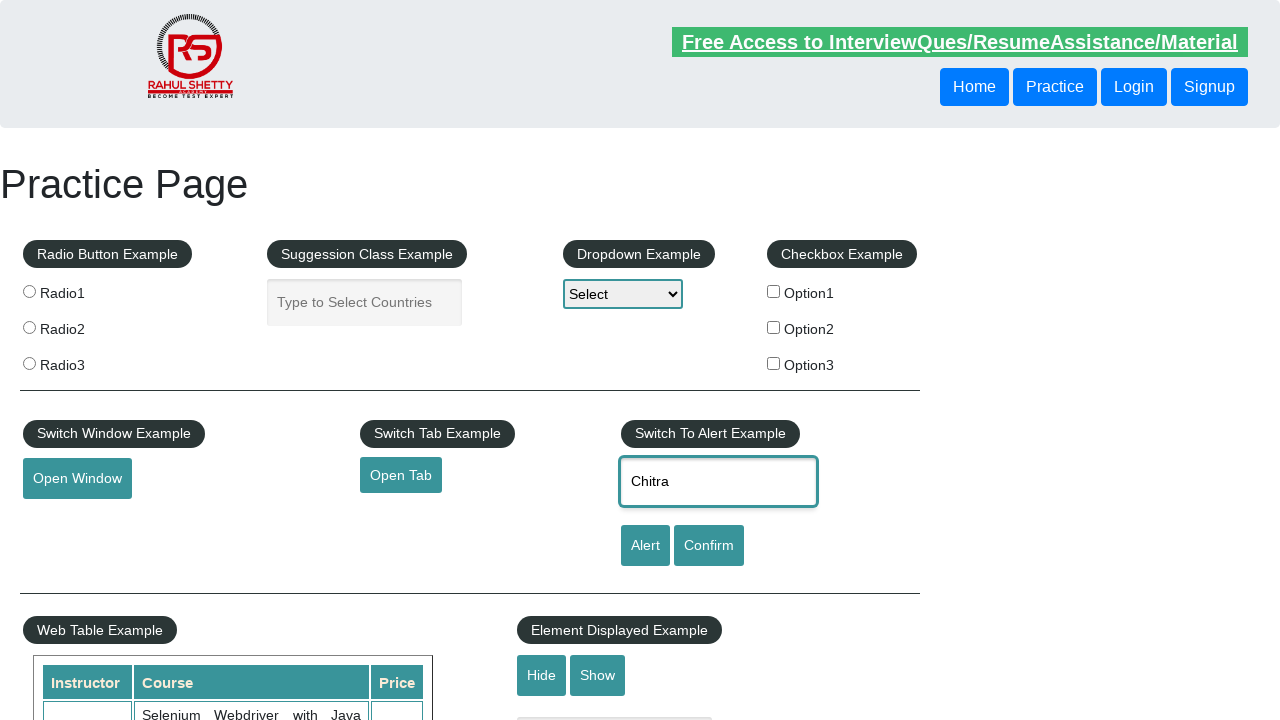

Set up dialog handler to accept alerts
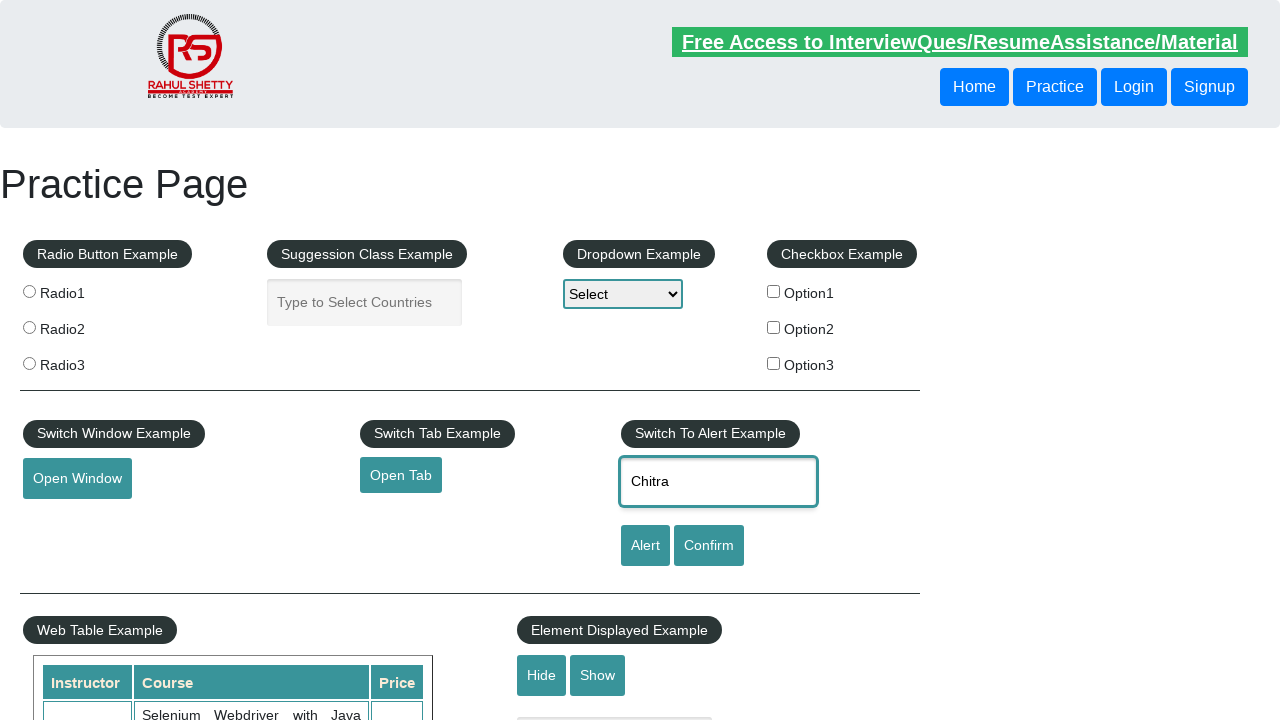

Clicked alert button and accepted alert dialog at (645, 546) on #alertbtn
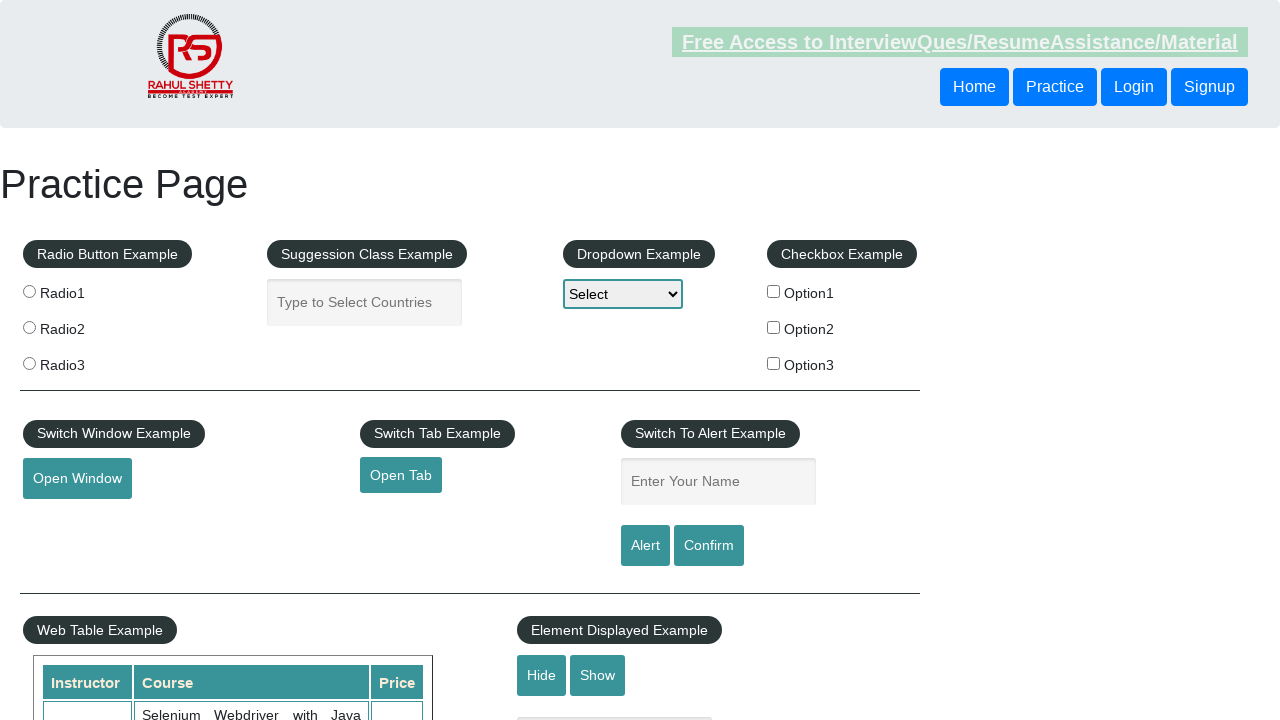

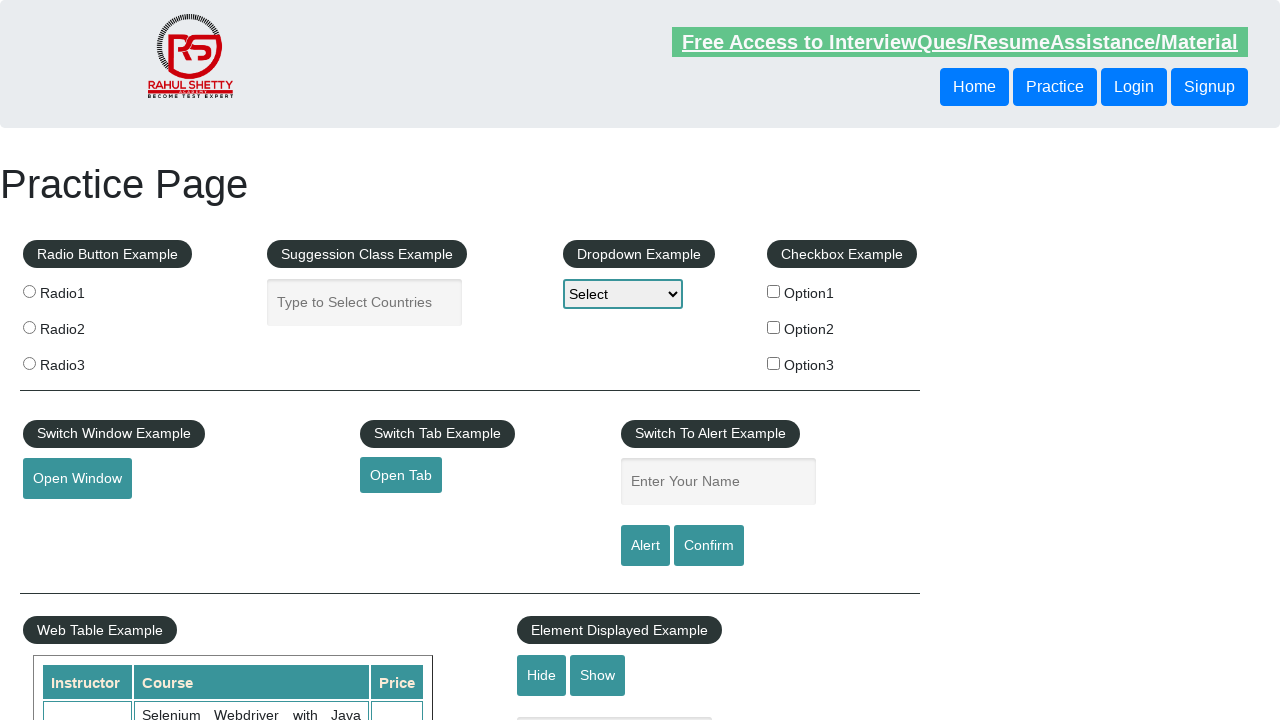